Tests the desktop section button by clicking it and verifying it becomes active

Starting URL: https://www.telerik.com/support/demos

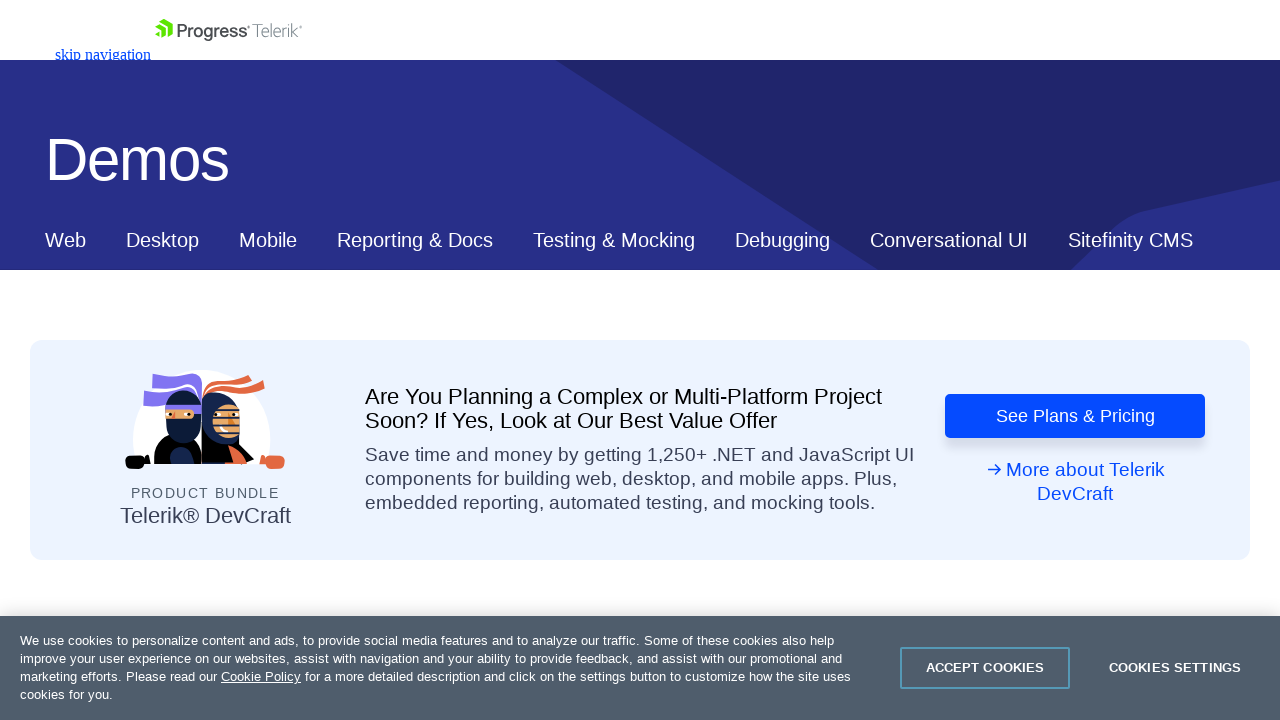

Clicked the desktop section button at (162, 240) on xpath=//*[@id='ContentPlaceholder1_T53129E6C012_Col00']/nav/div/div[2]/a[2]
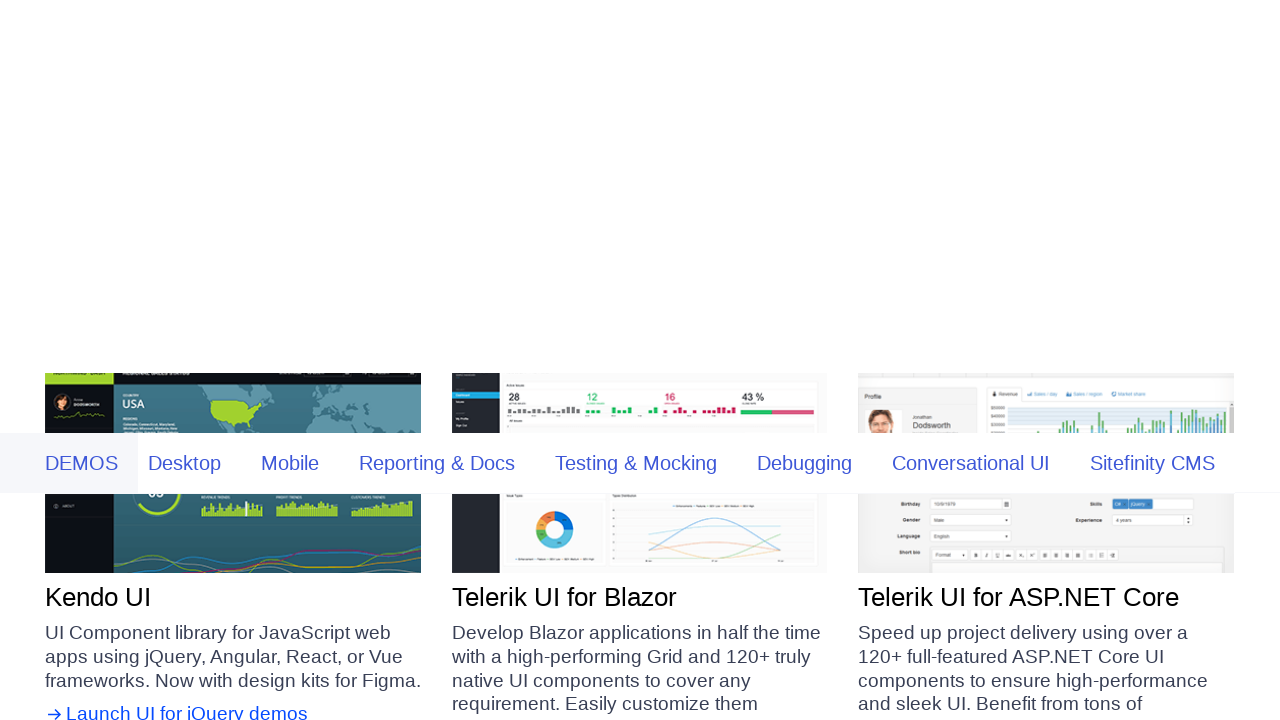

Desktop section button became active
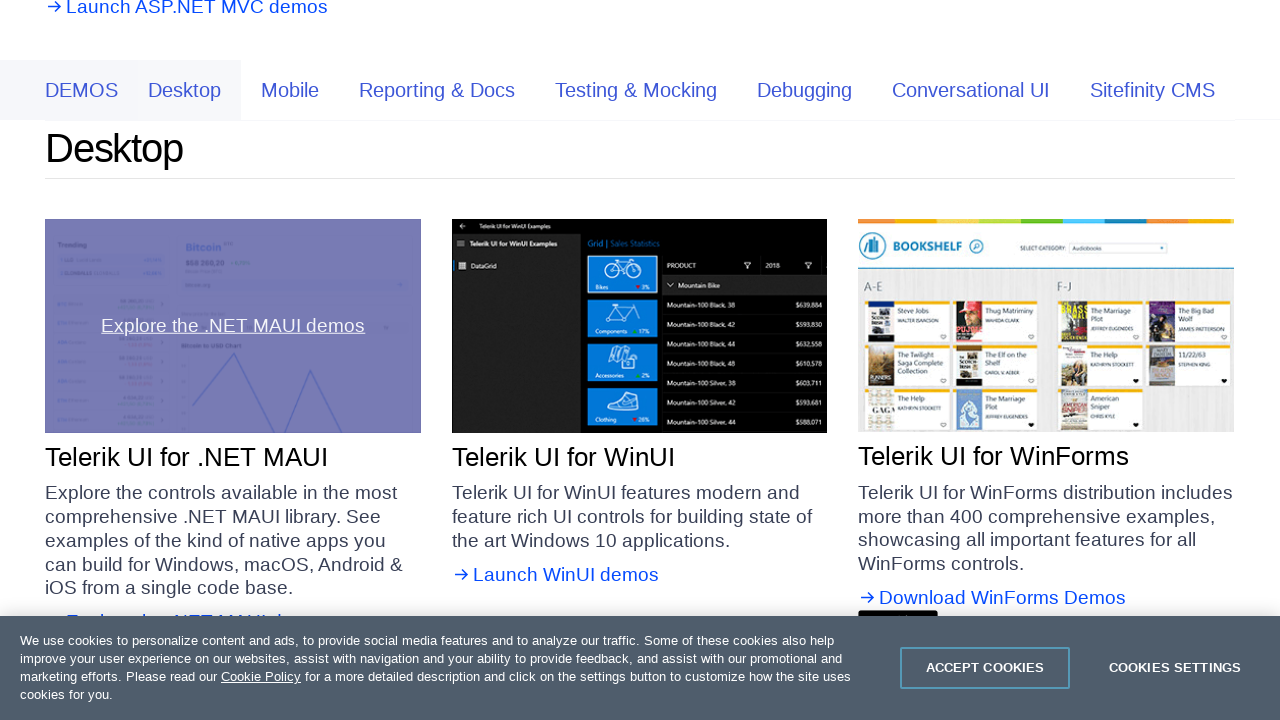

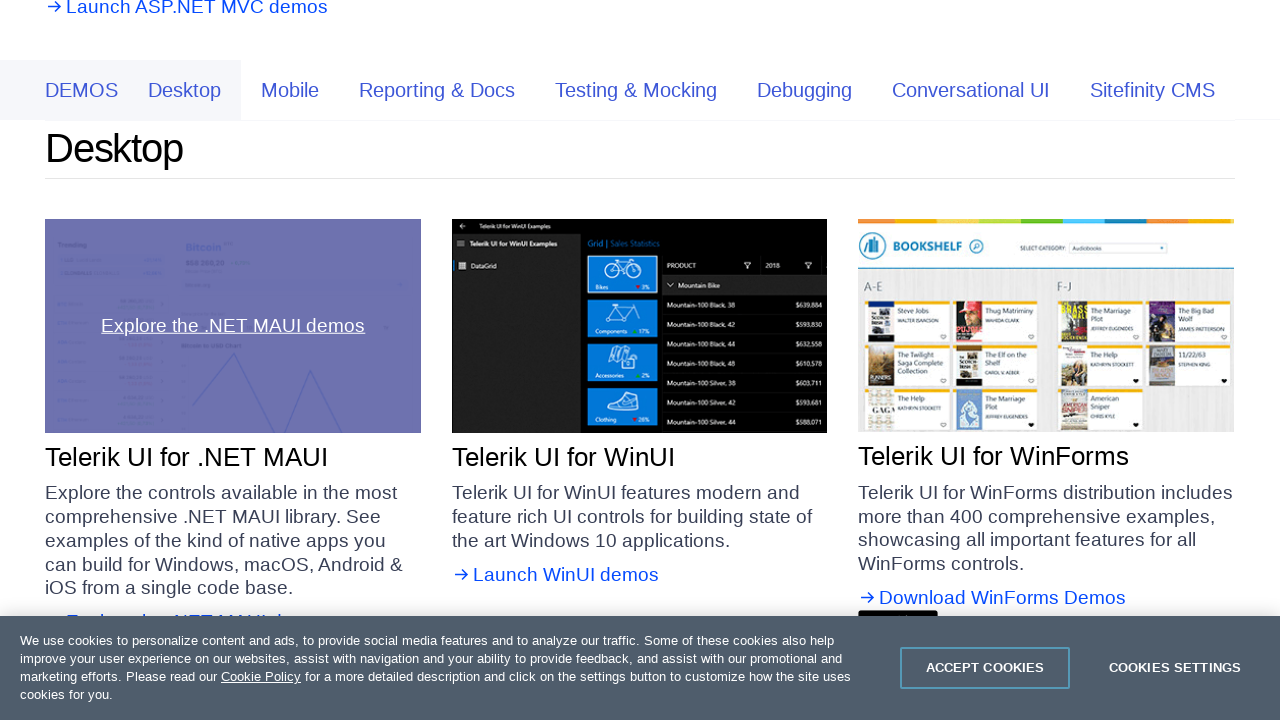